Tests handling of JavaScript alert dialogs by clicking buttons that trigger simple and confirm alerts, automatically accepting them

Starting URL: https://letcode.in/alert

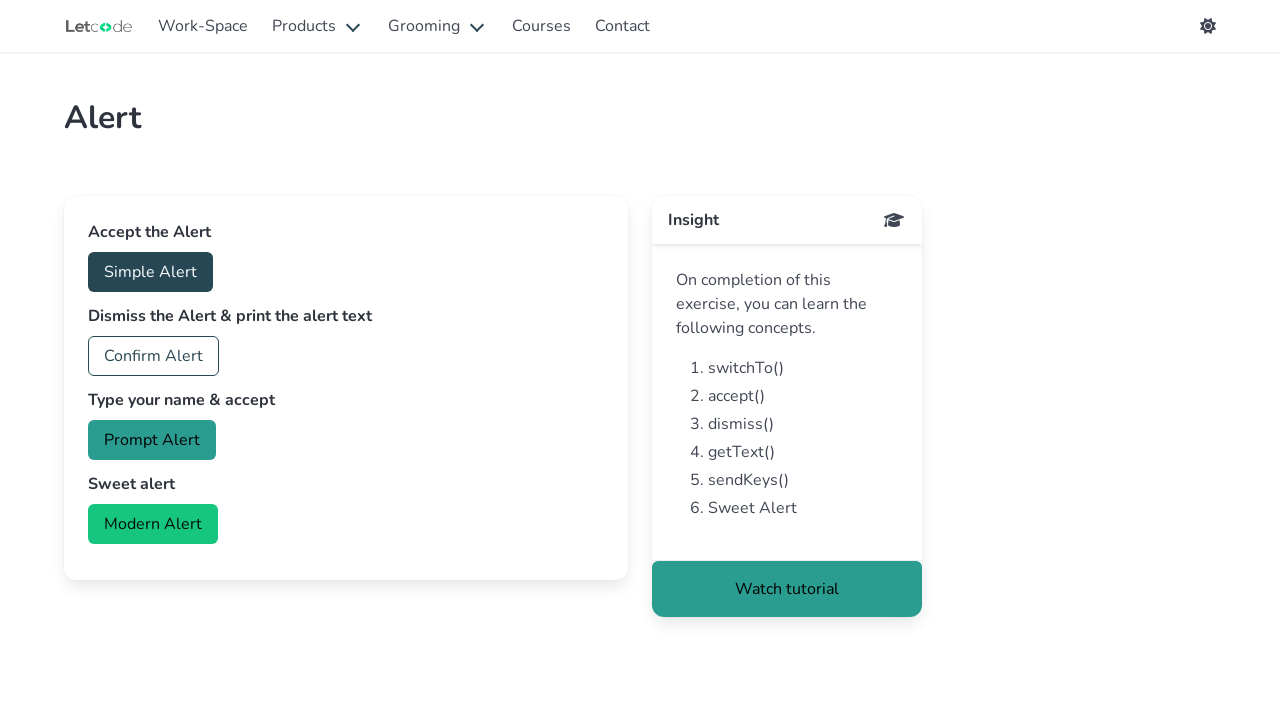

Navigated to alert handling test page
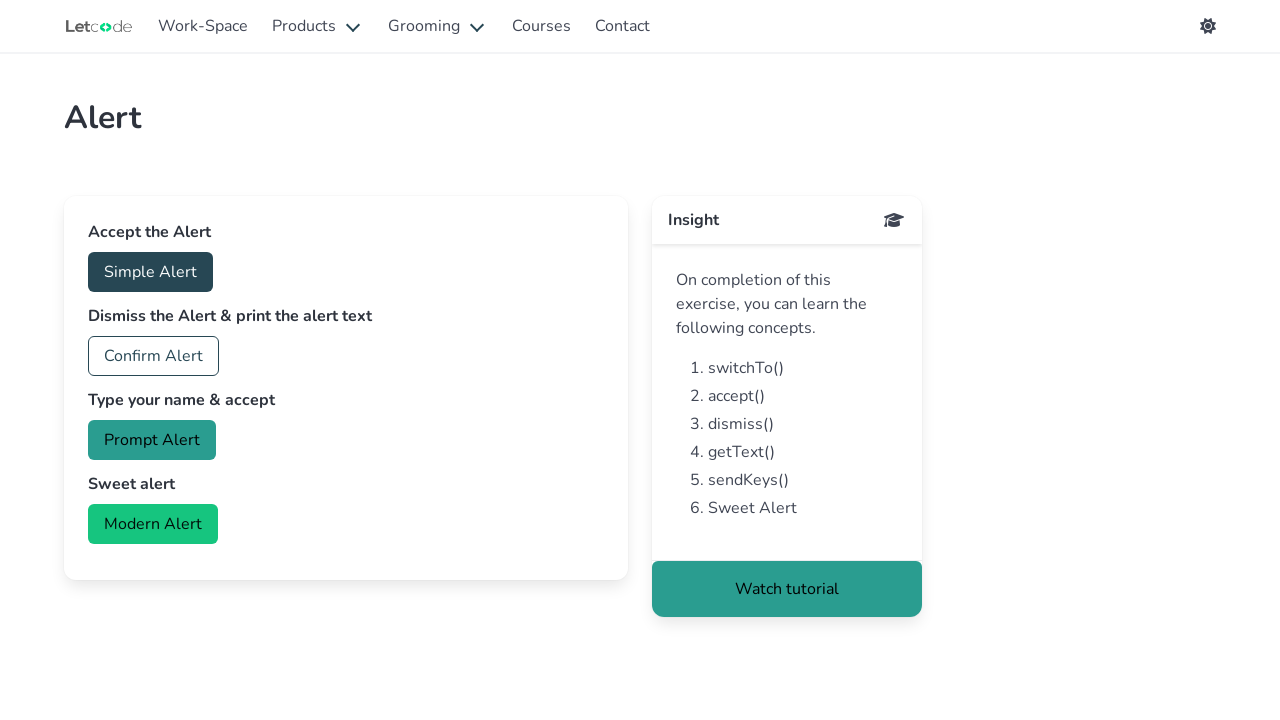

Set up dialog handler to automatically accept alerts
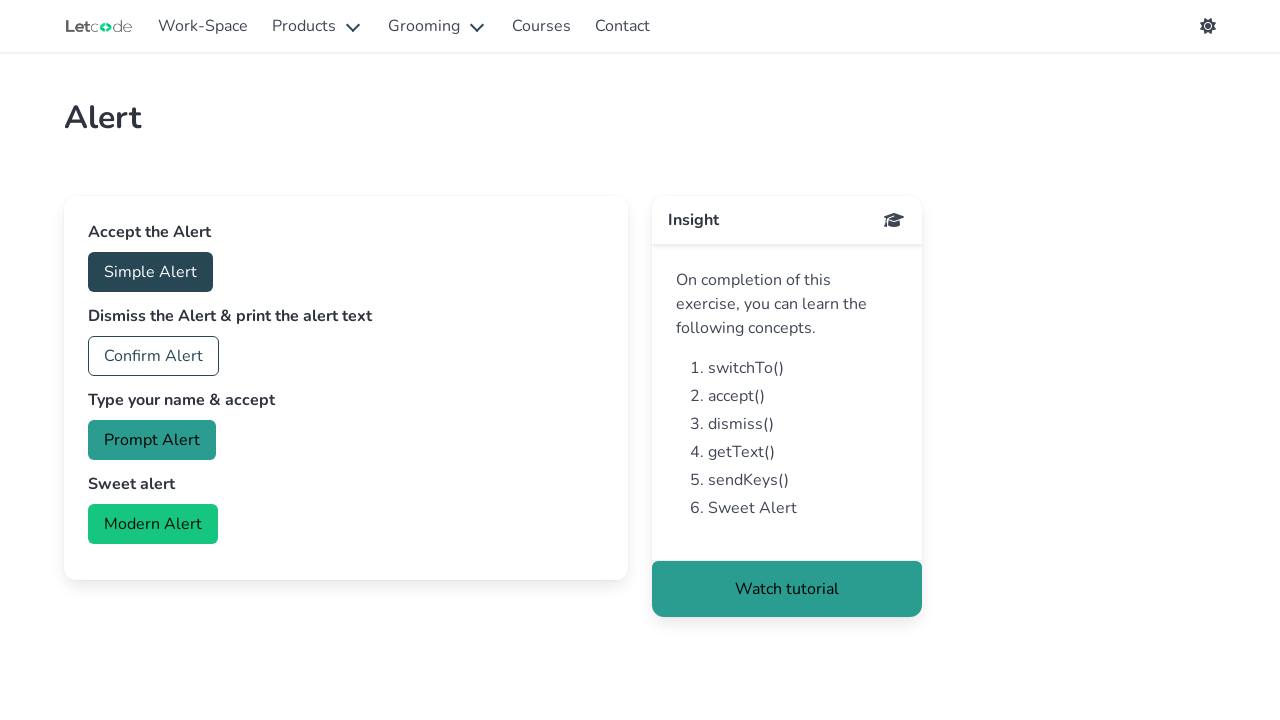

Clicked button to trigger simple alert at (150, 272) on #accept
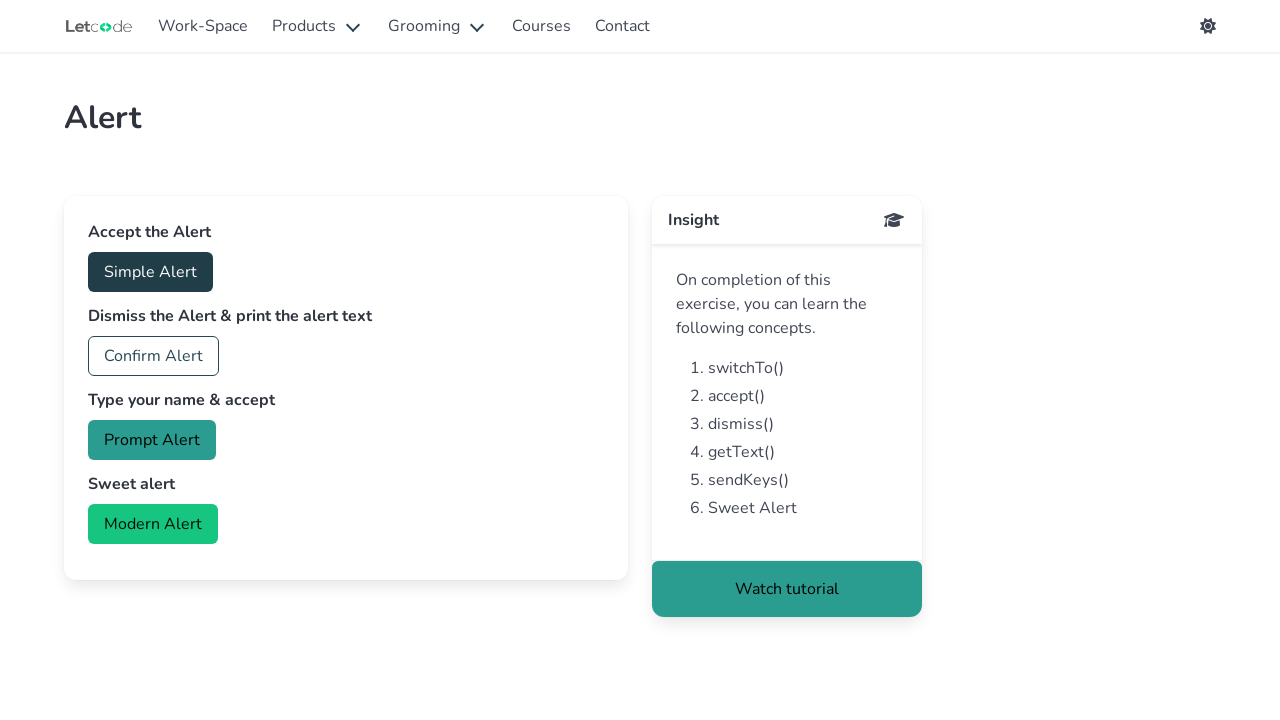

Waited for simple alert to be handled
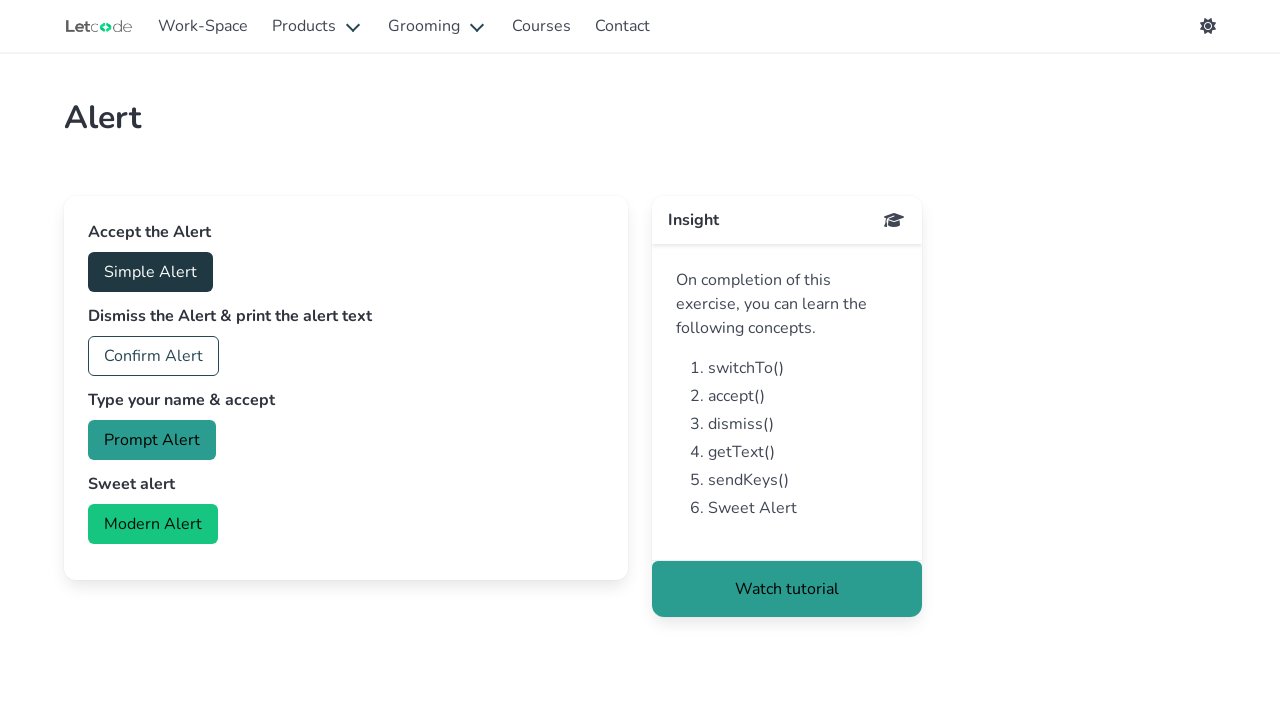

Clicked button to trigger confirm alert at (154, 356) on #confirm
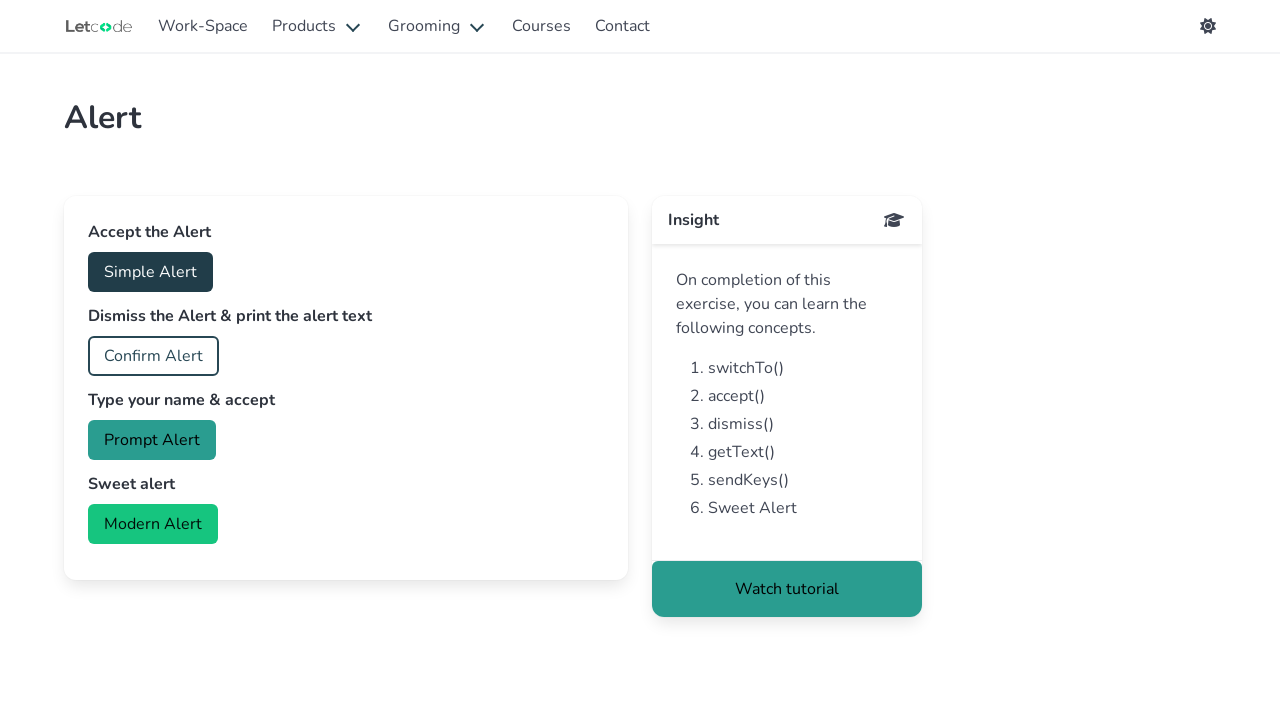

Waited for confirm alert to be handled
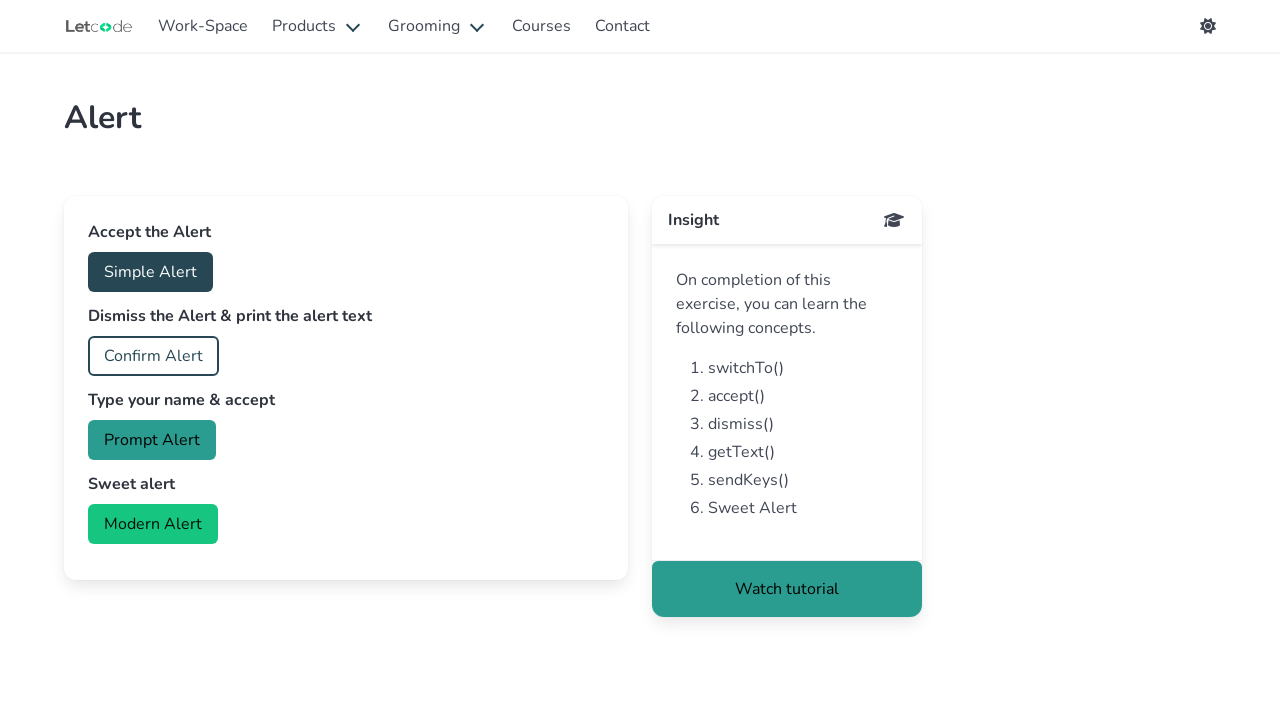

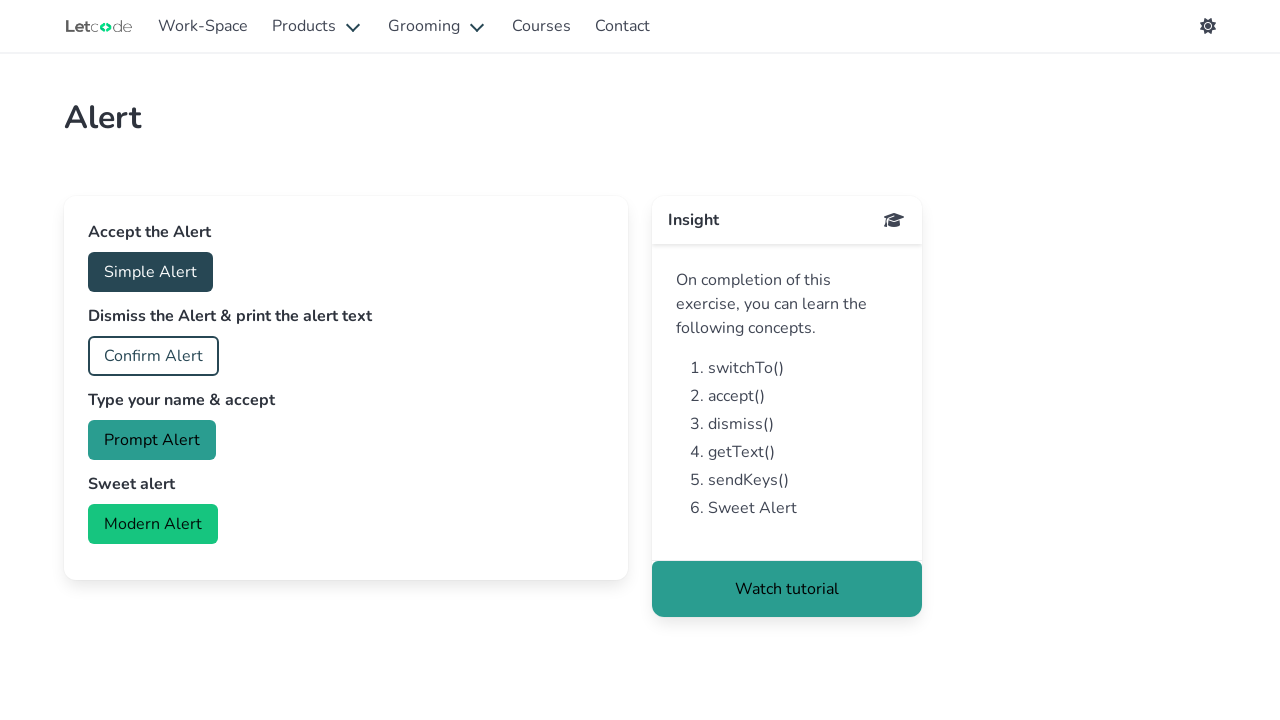